Tests that new todo items are appended to the bottom of the list by creating 3 items

Starting URL: https://demo.playwright.dev/todomvc

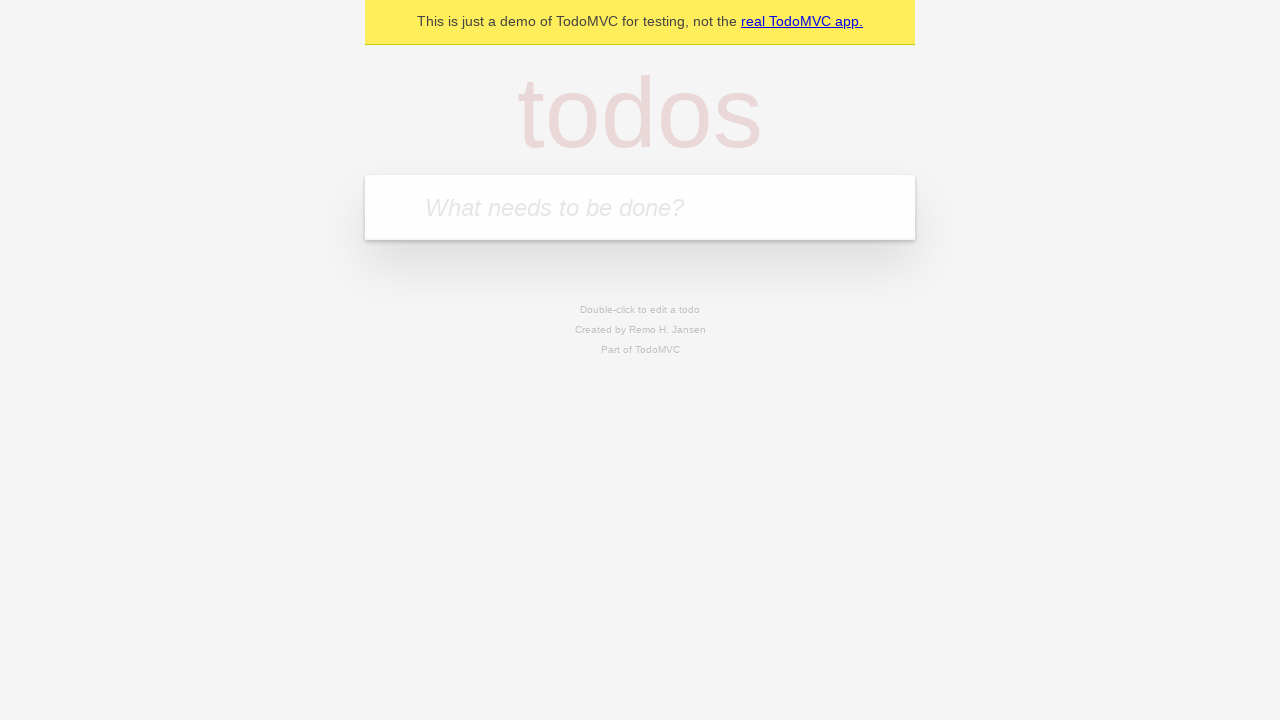

Filled new todo input with 'buy some cheese' on .new-todo
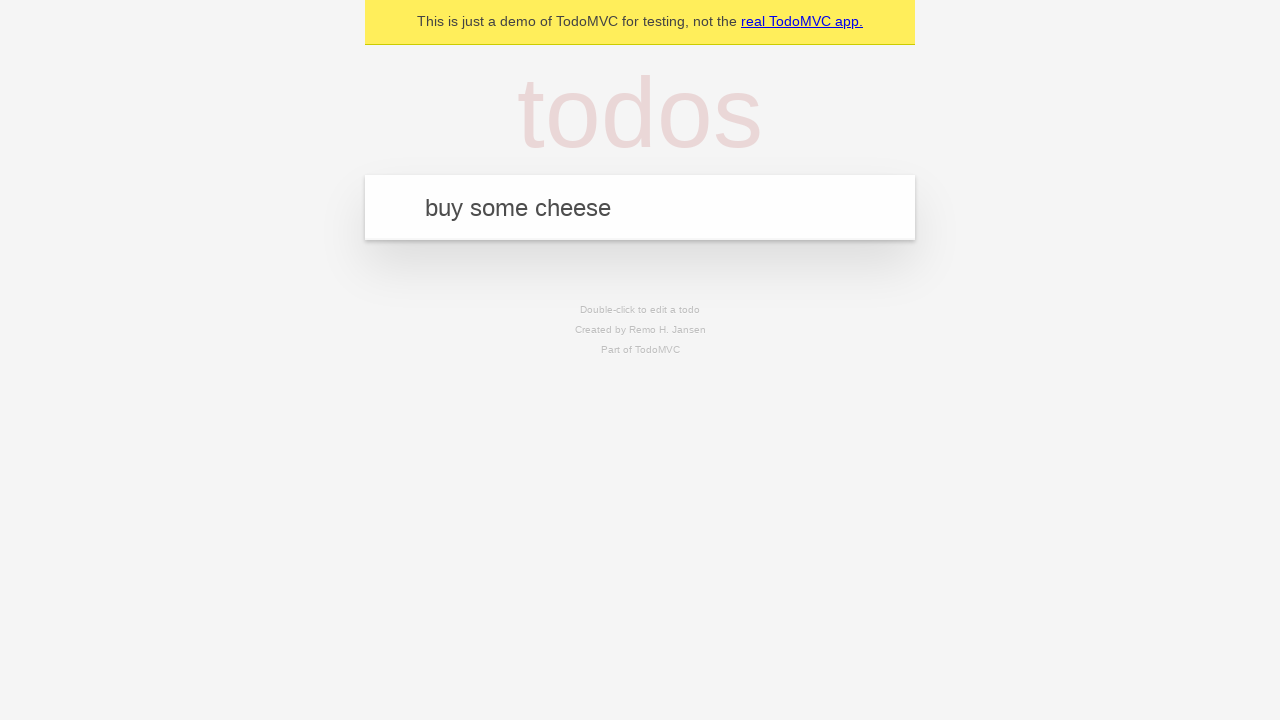

Pressed Enter to add first todo item on .new-todo
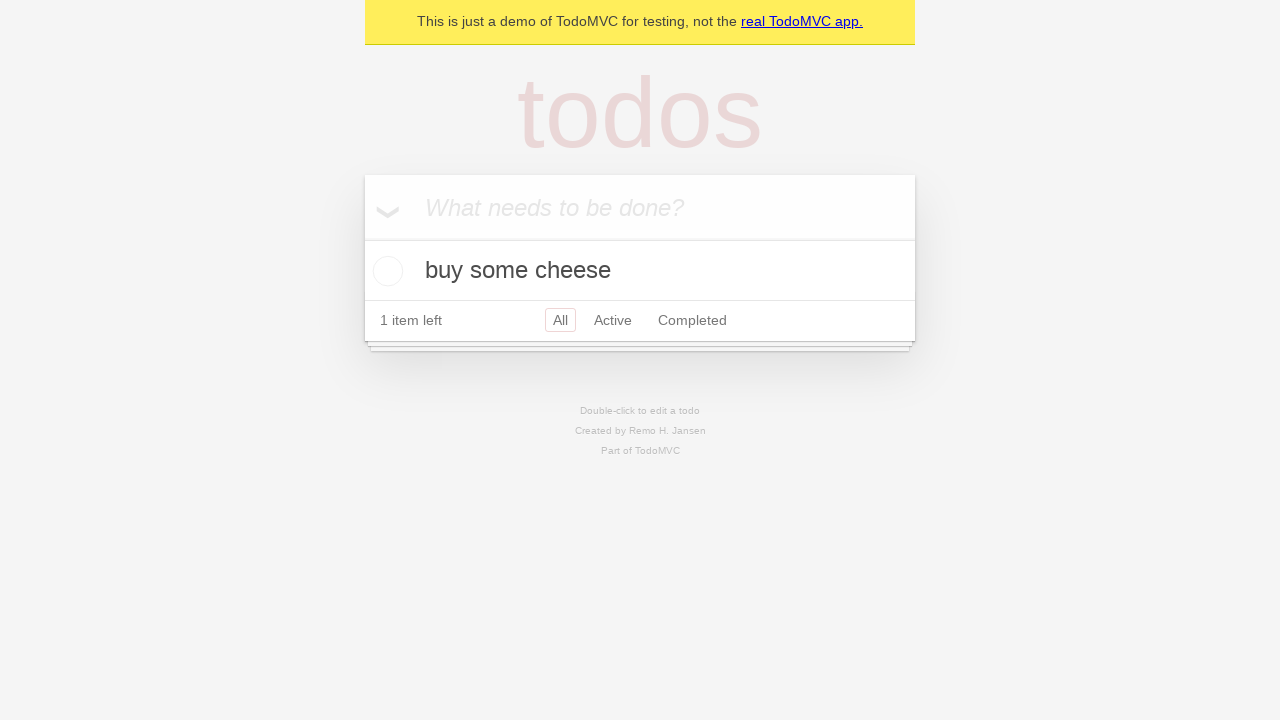

Filled new todo input with 'feed the cat' on .new-todo
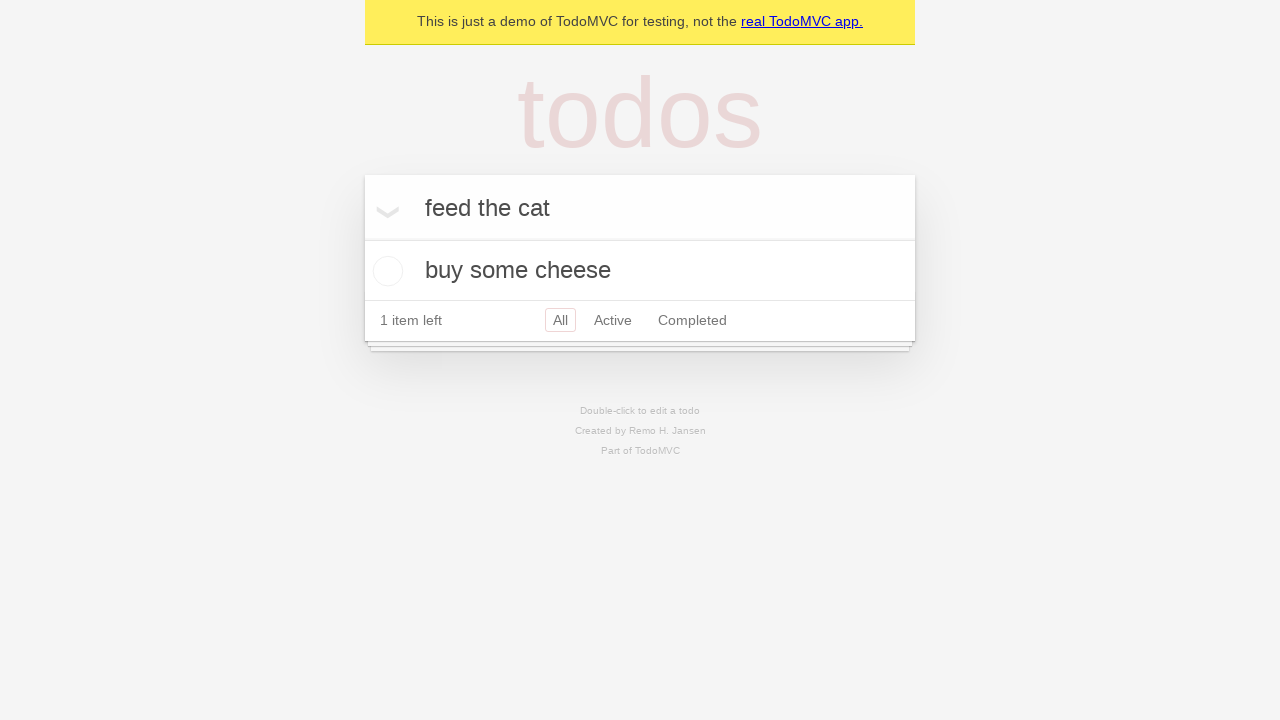

Pressed Enter to add second todo item on .new-todo
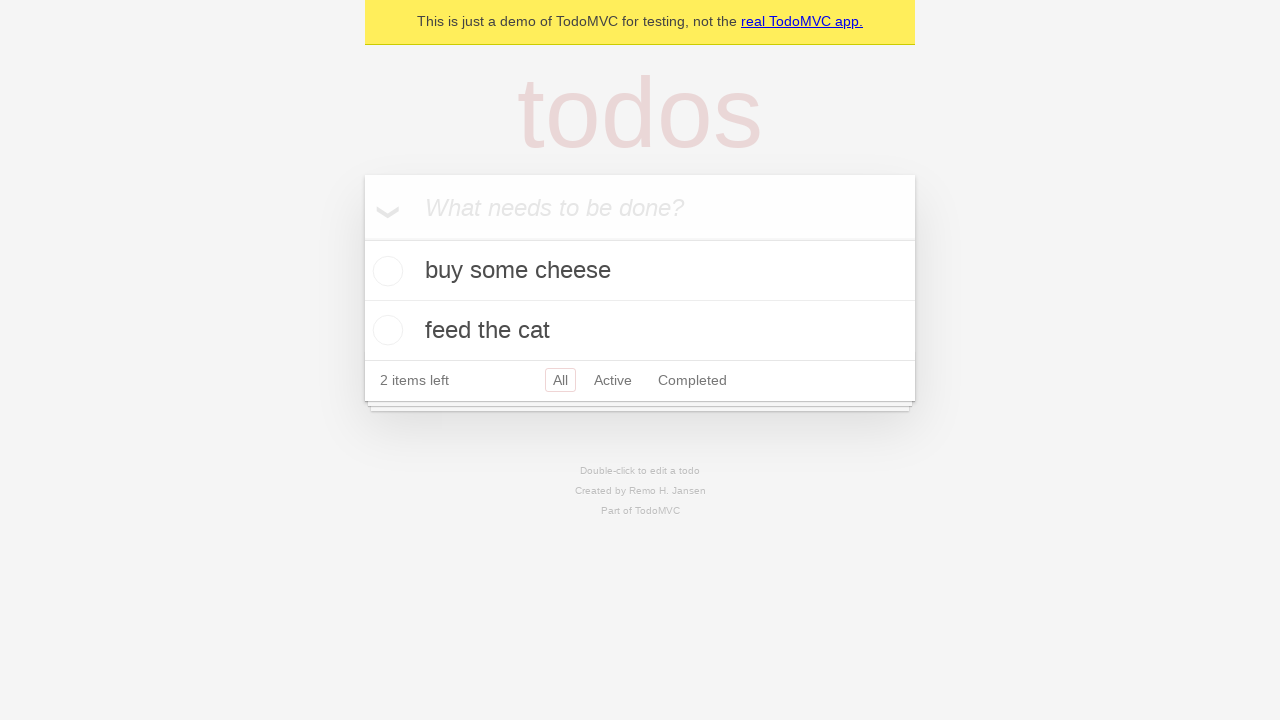

Filled new todo input with 'book a doctors appointment' on .new-todo
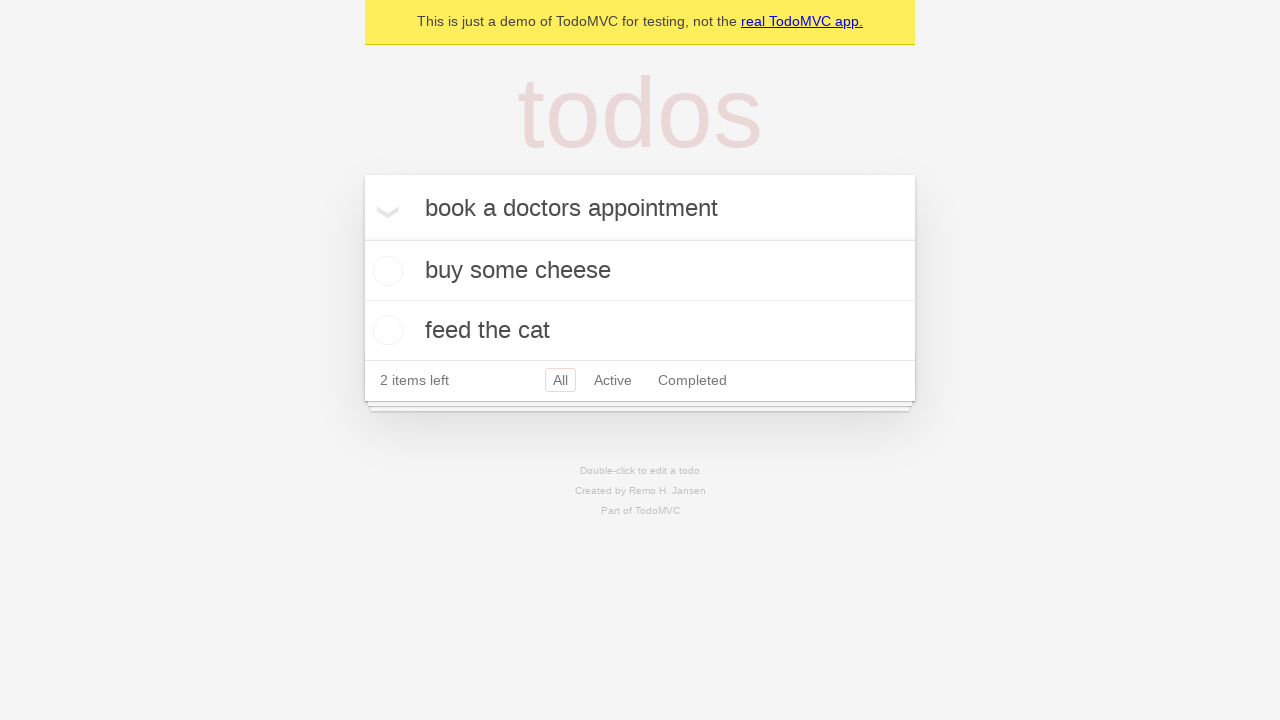

Pressed Enter to add third todo item on .new-todo
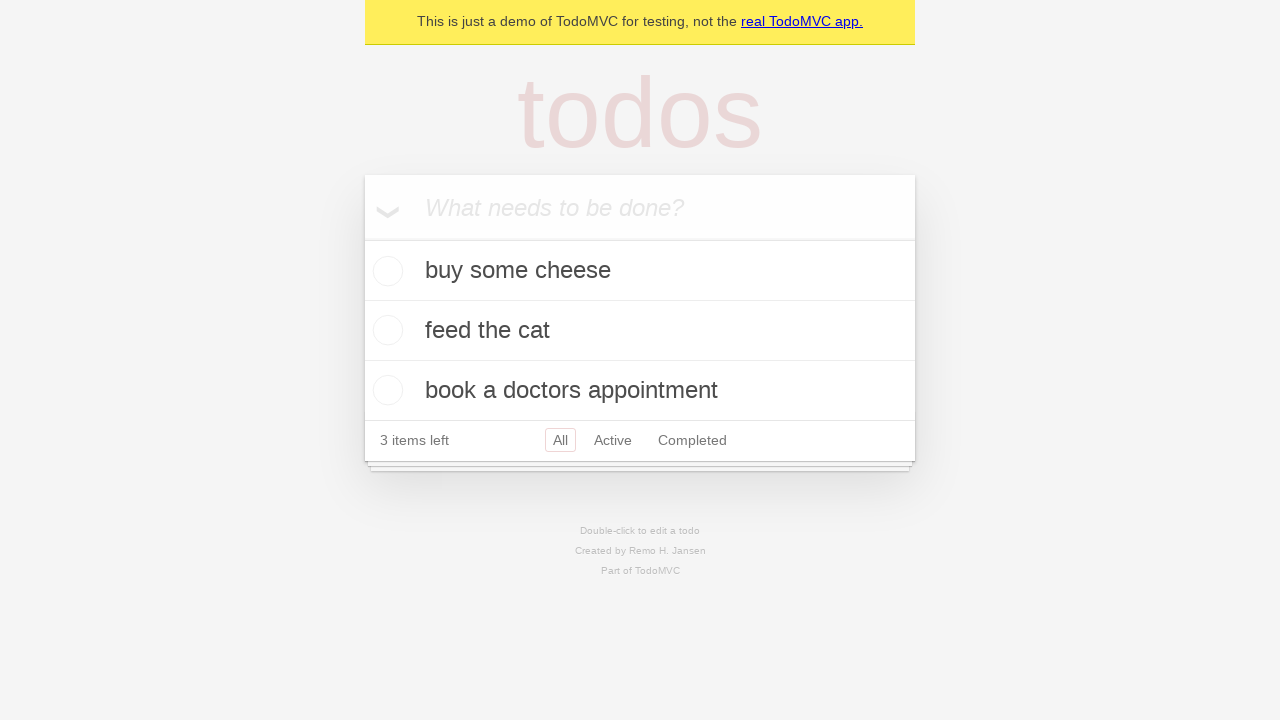

Waited for todo count indicator to appear, confirming all 3 items were added
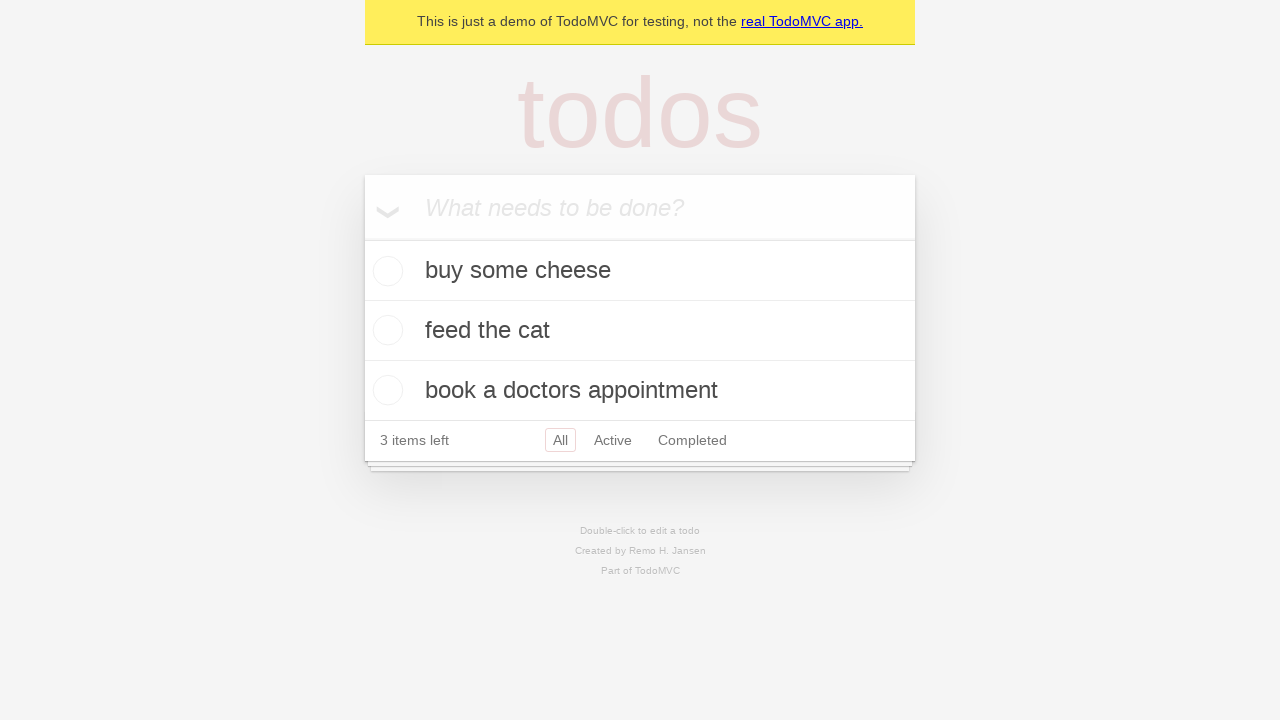

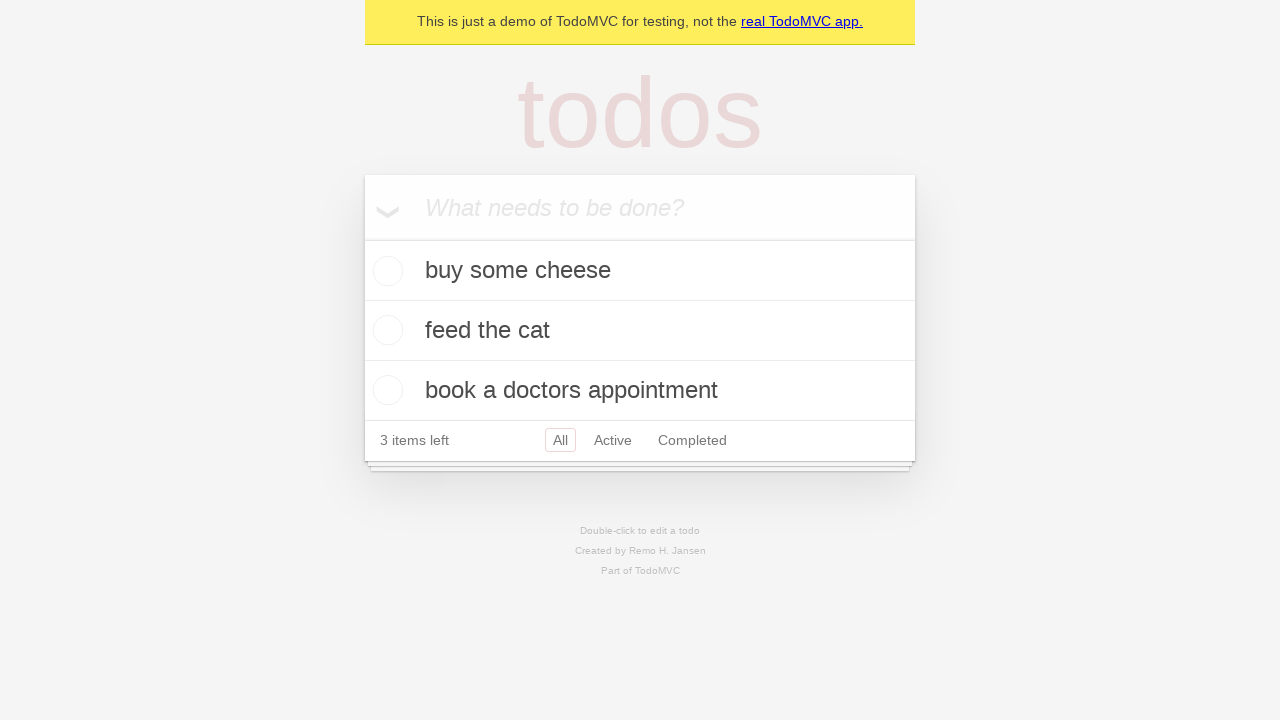